Tests the Links page on DemoQA by clicking the "Created" API link and verifying the response status code and text displayed.

Starting URL: https://demoqa.com/links

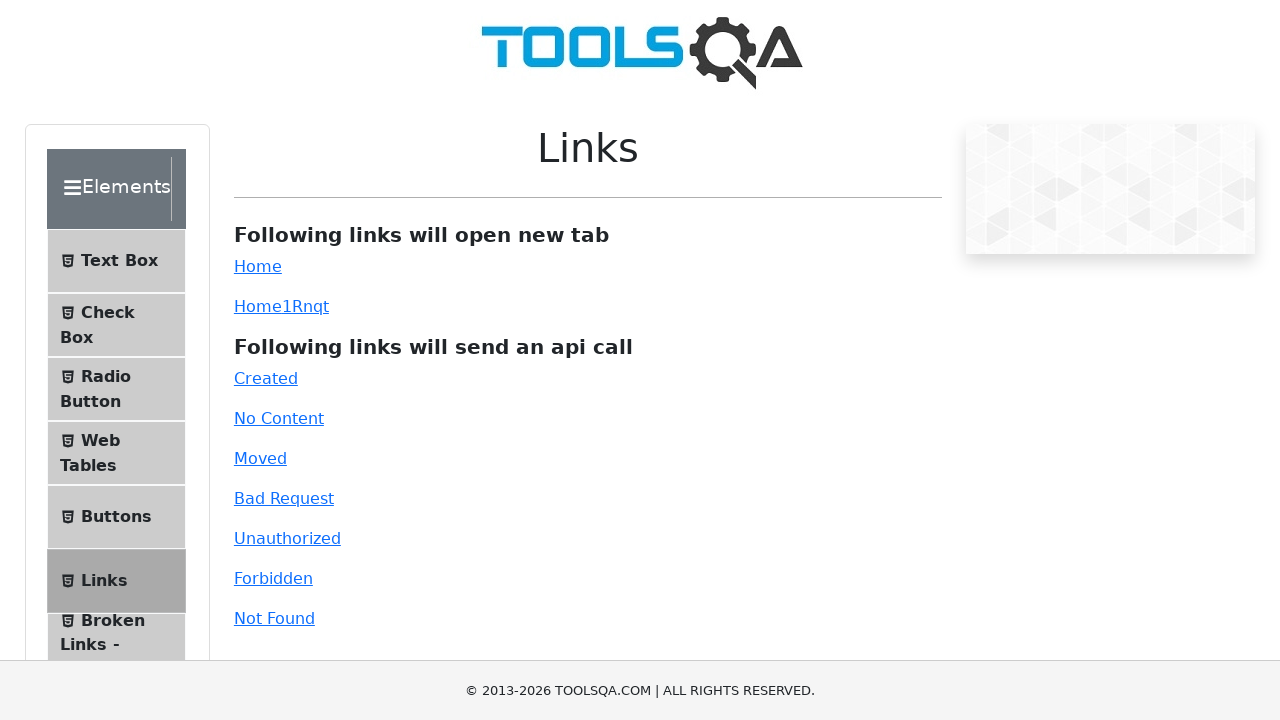

Waited for API links section header to be present
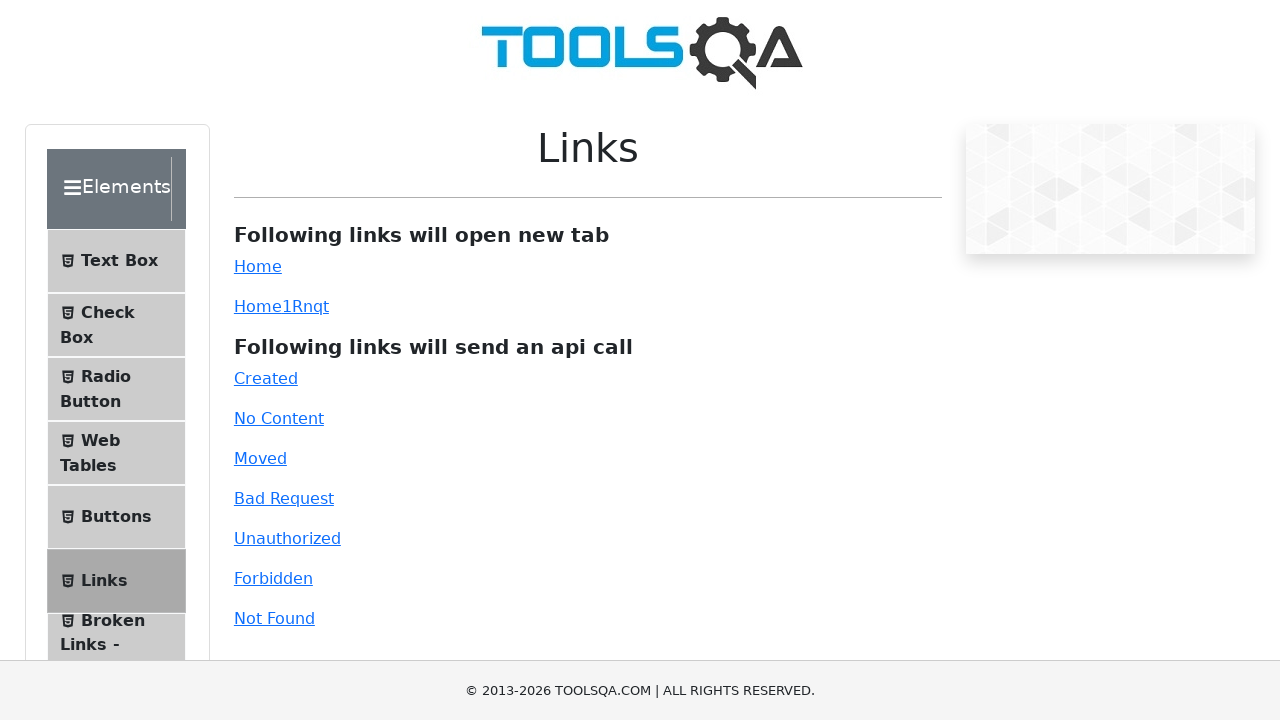

Clicked the 'Created' API link at (266, 378) on #created
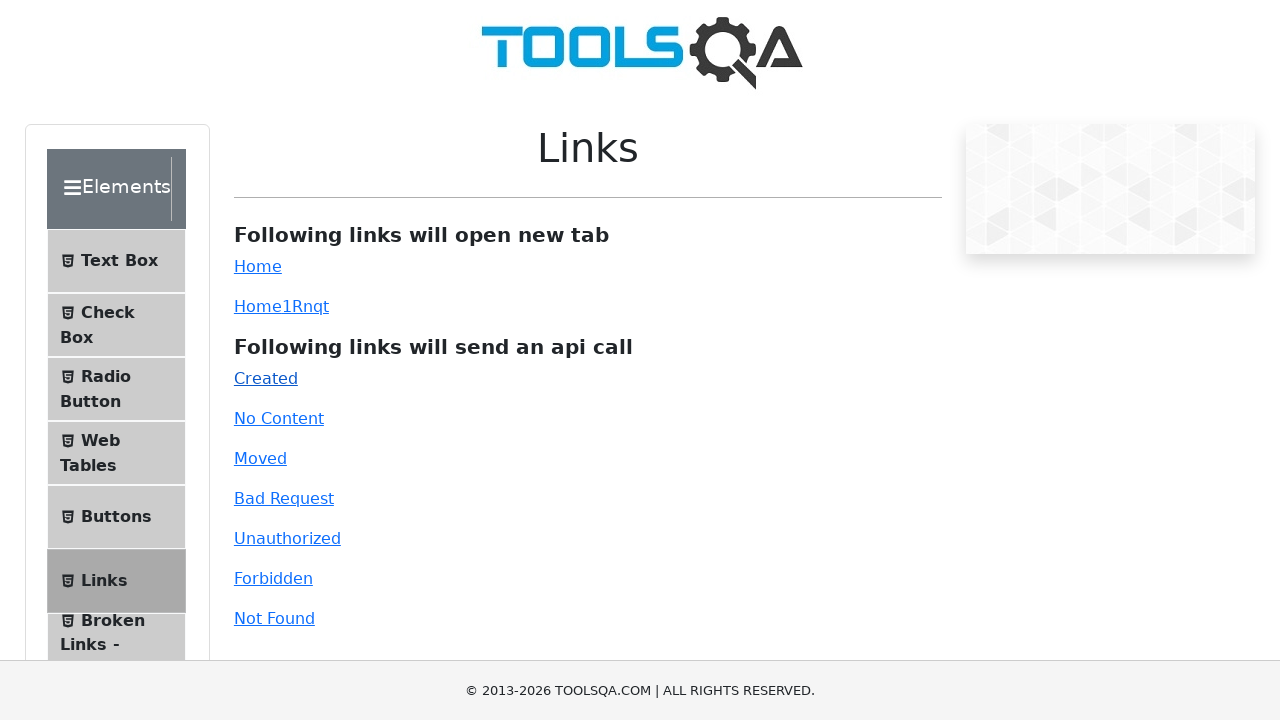

Link response appeared with status code and text
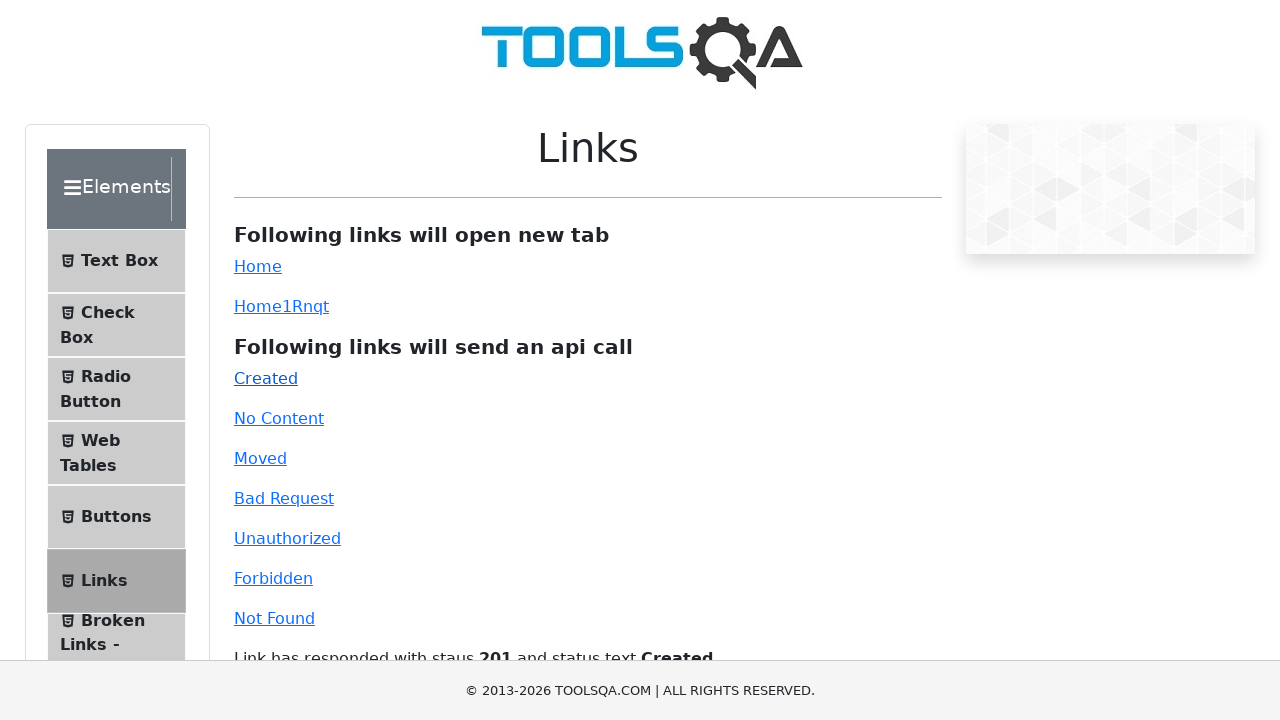

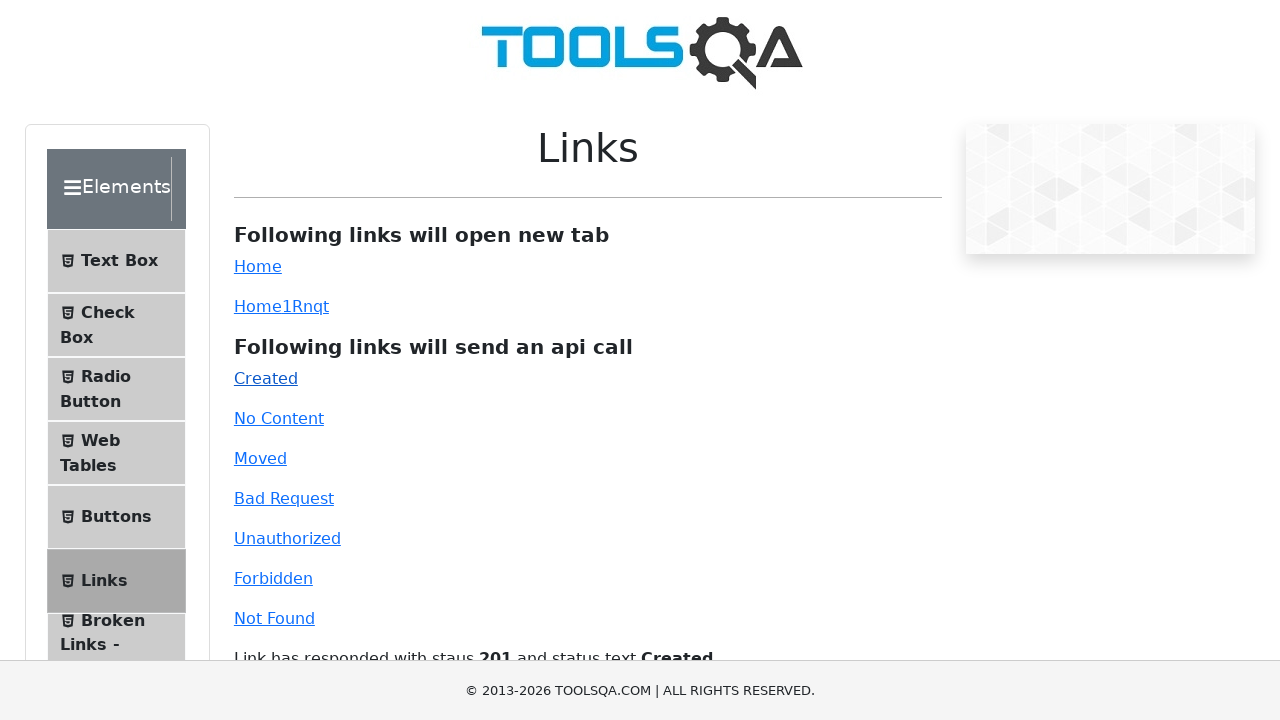